Tests scroll functionality by scrolling to the footer of the webpage

Starting URL: http://omayo.blogspot.com

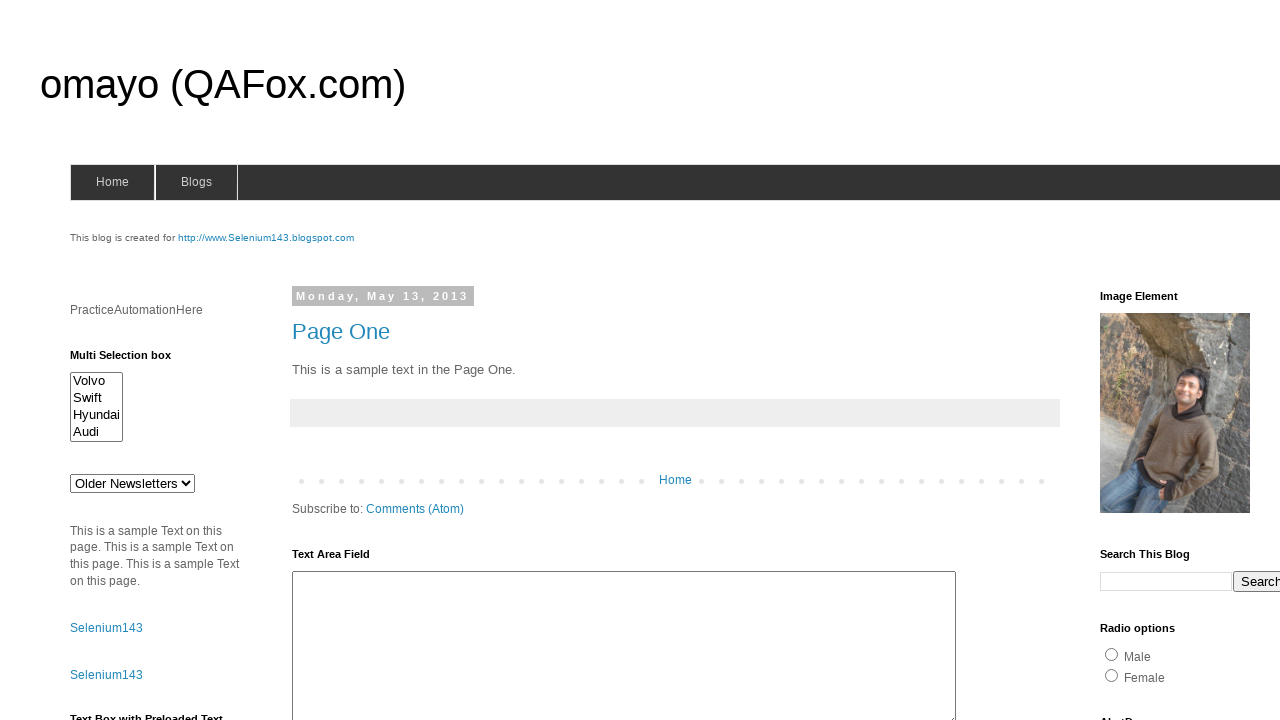

Scrolled to footer element using scroll_into_view_if_needed()
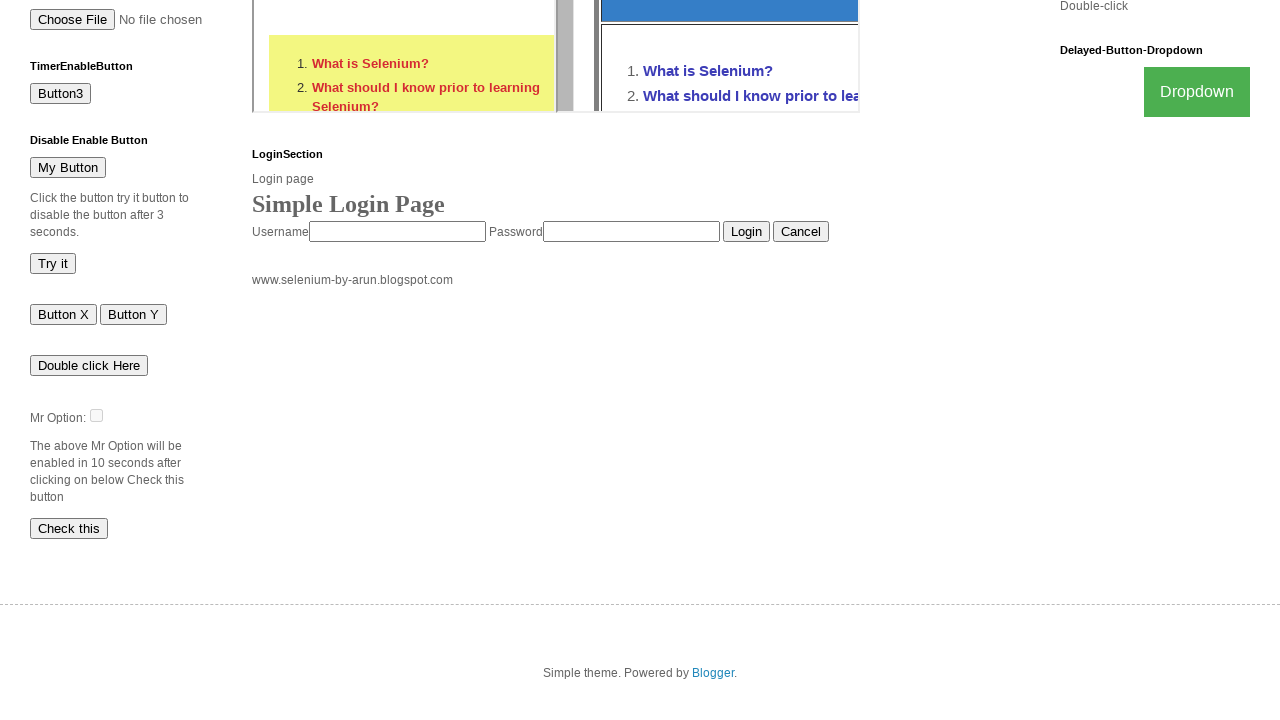

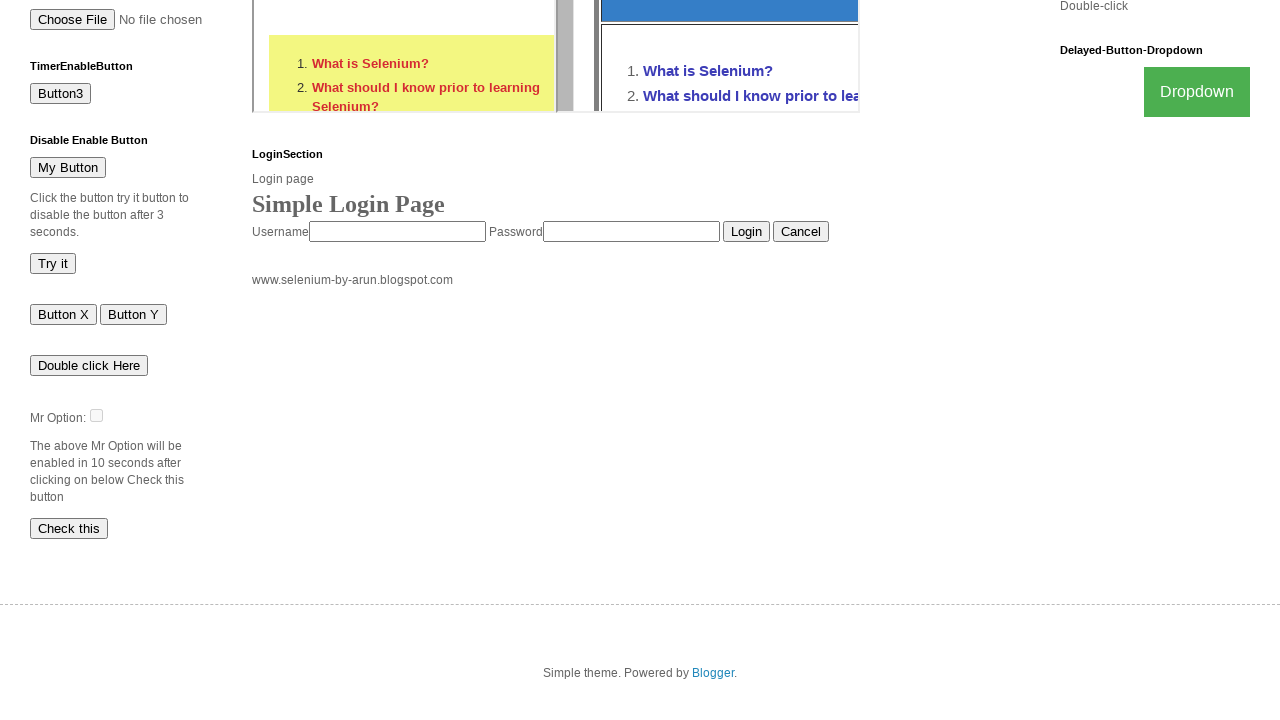